Navigates to ESPN's college basketball BPI rankings page and clicks the "Show More" button repeatedly to load all teams in the rankings table

Starting URL: https://www.espn.com/mens-college-basketball/bpi

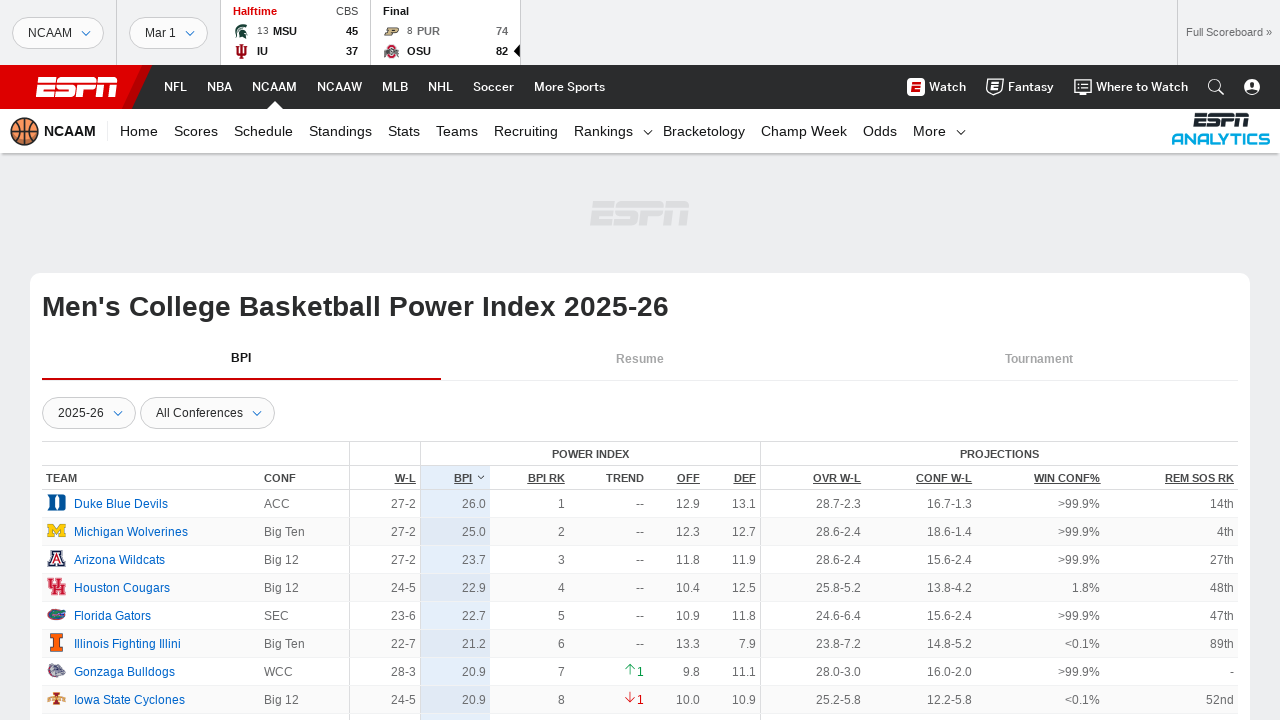

Navigated to ESPN college basketball BPI rankings page
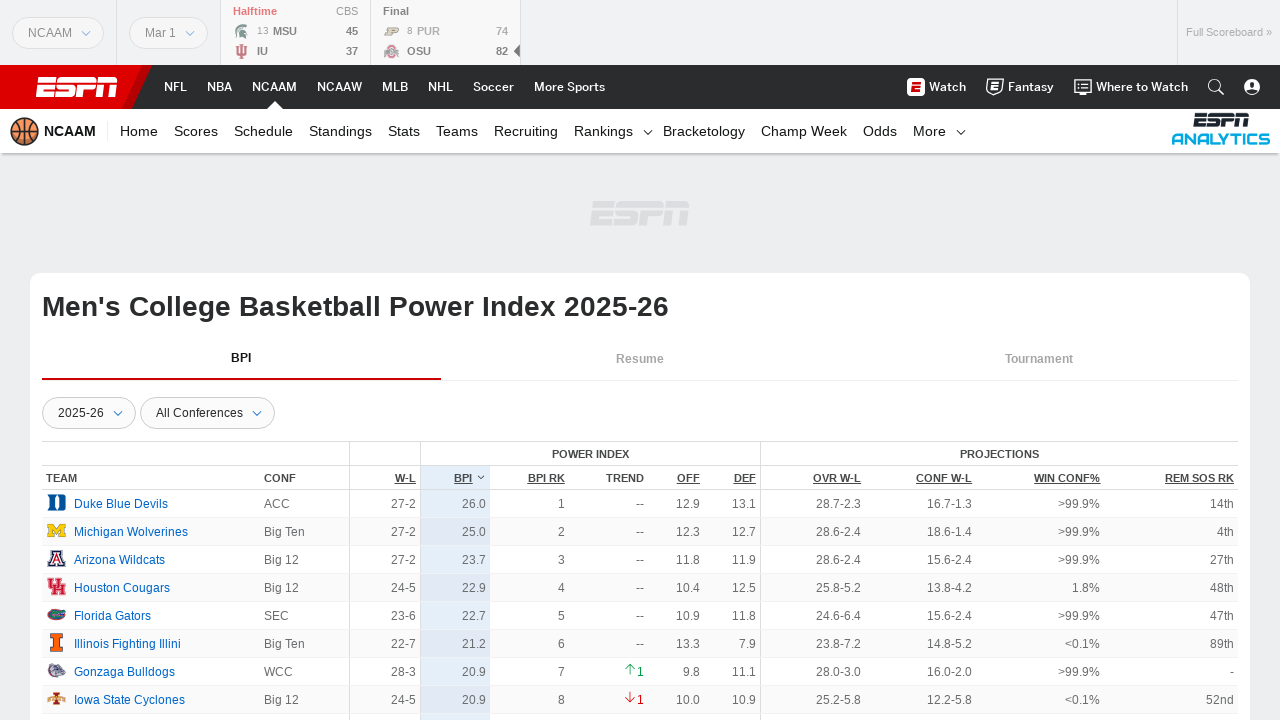

Clicked 'Show More' button to load additional teams at (640, 361) on .loadMore__link
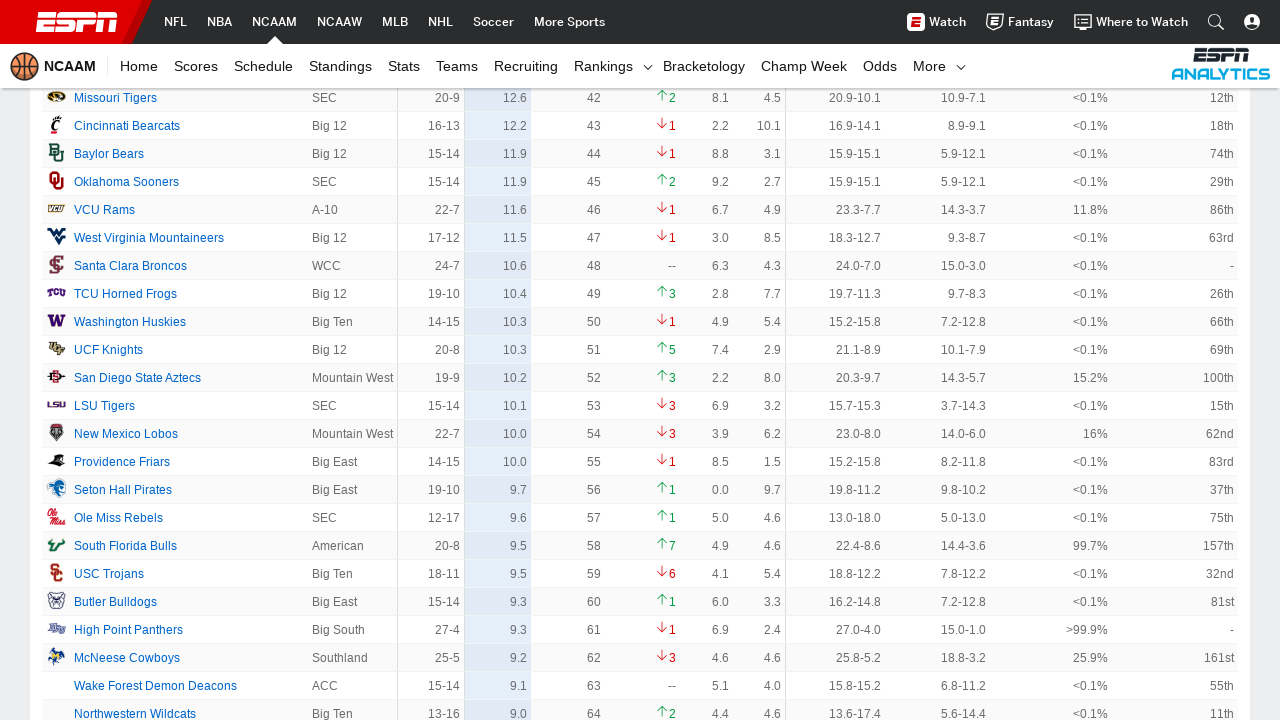

Waited for new team data to load
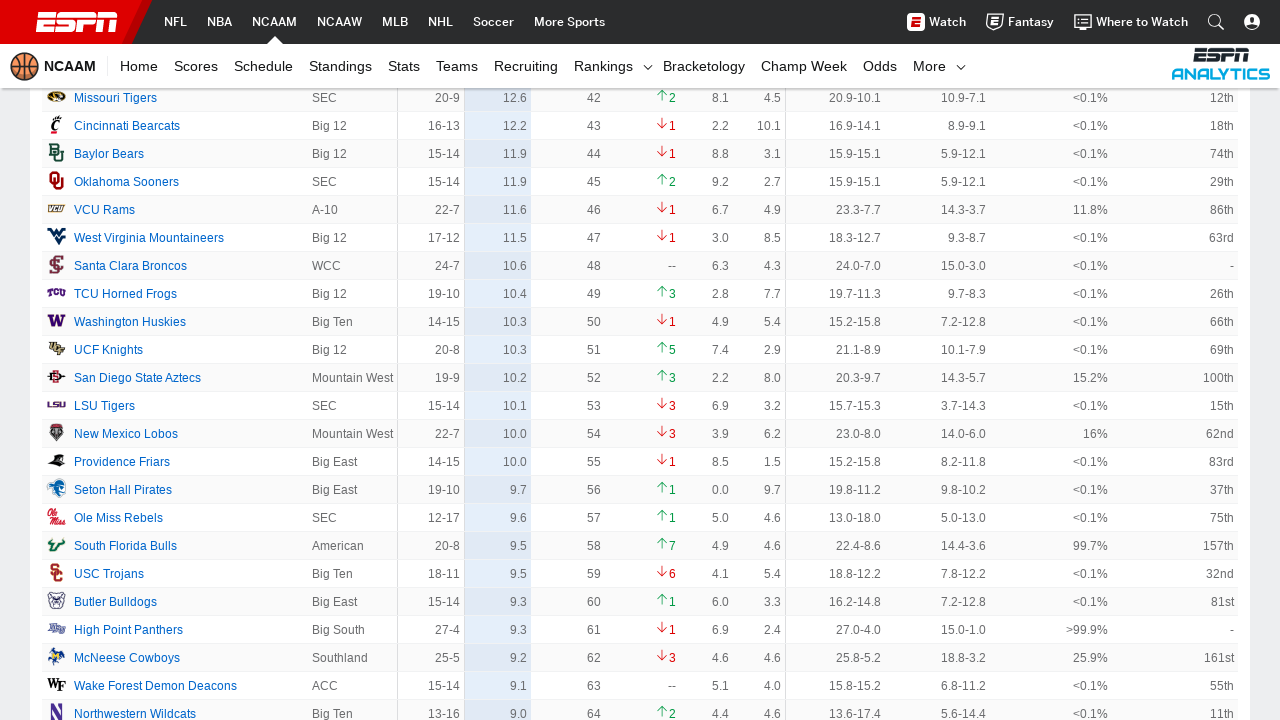

Clicked 'Show More' button to load additional teams at (640, 361) on .loadMore__link
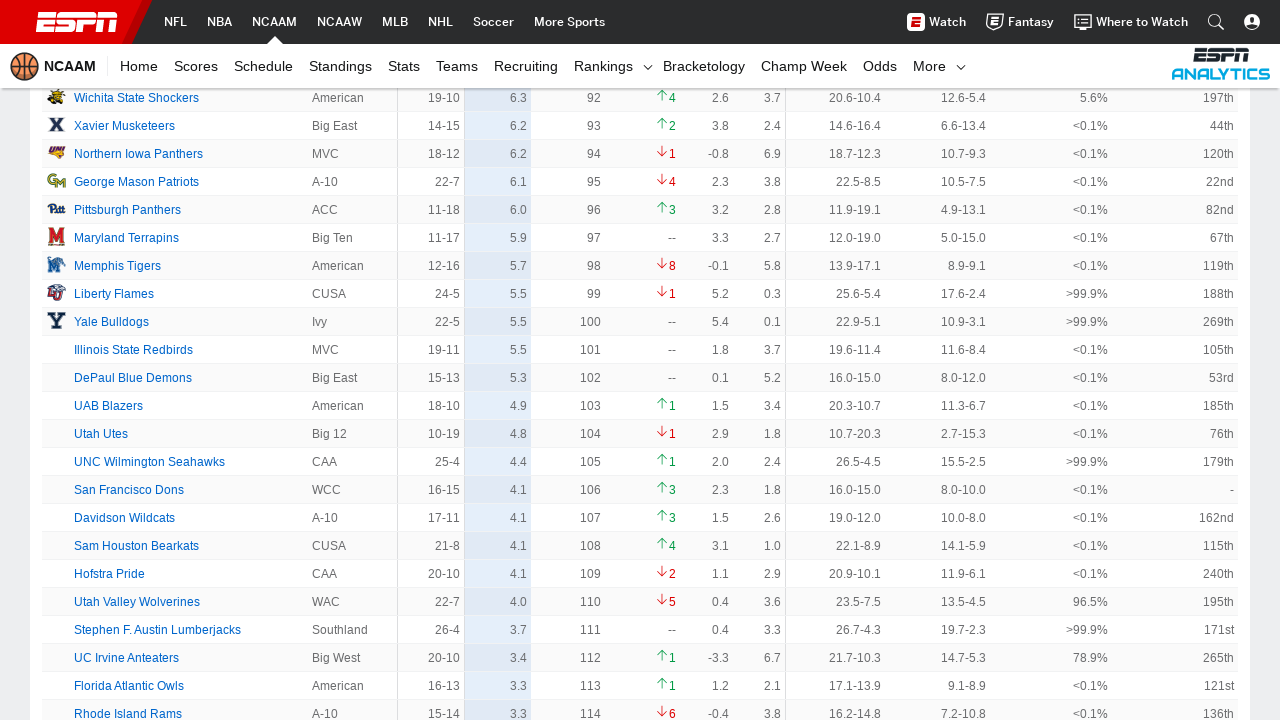

Waited for new team data to load
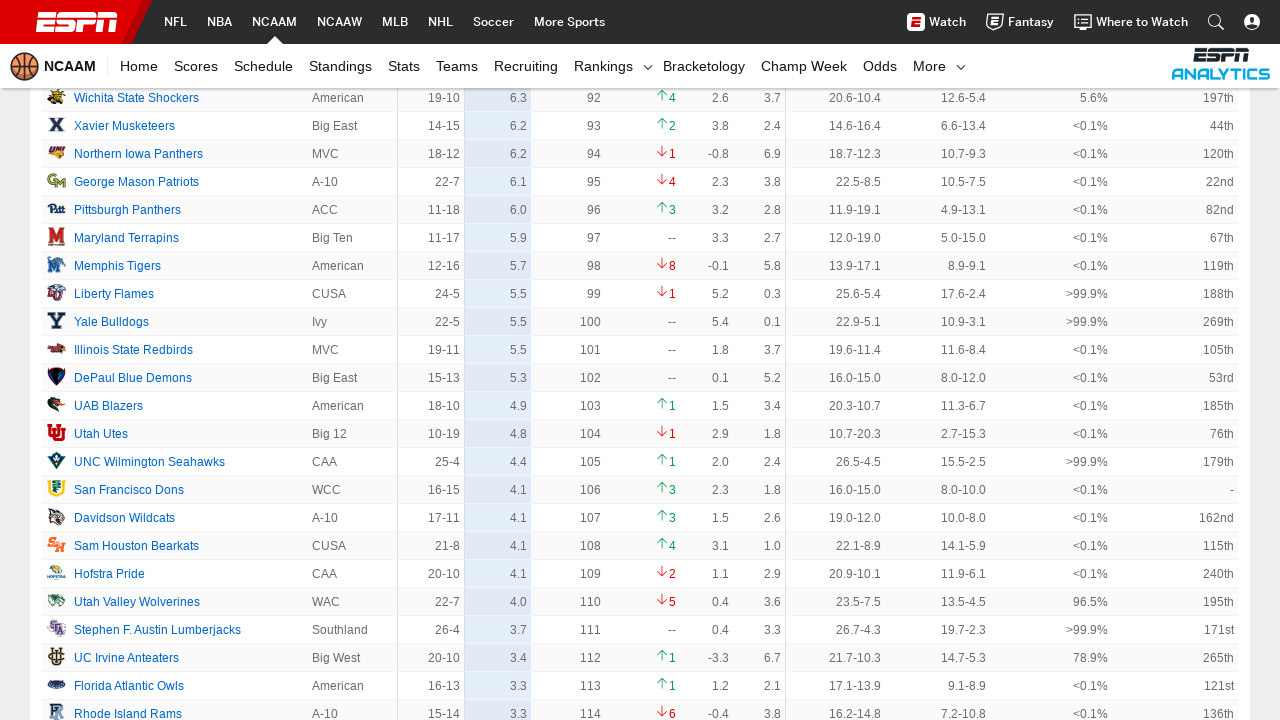

Clicked 'Show More' button to load additional teams at (640, 361) on .loadMore__link
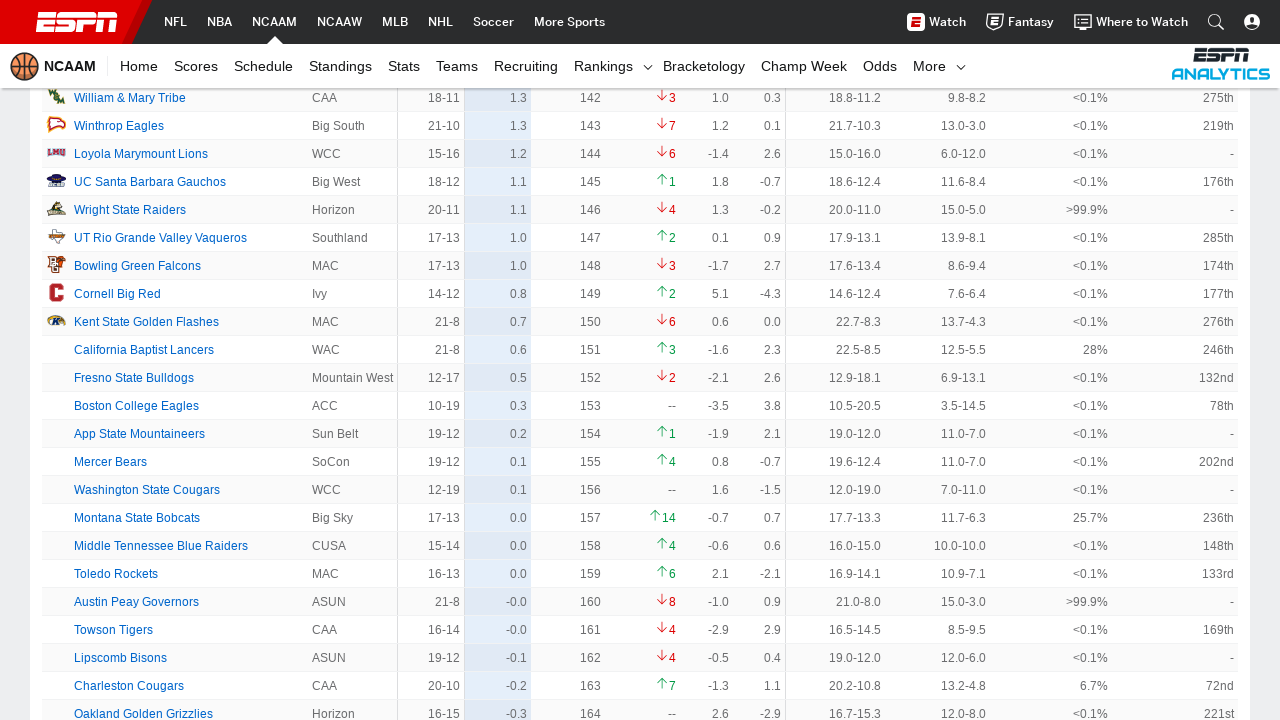

Waited for new team data to load
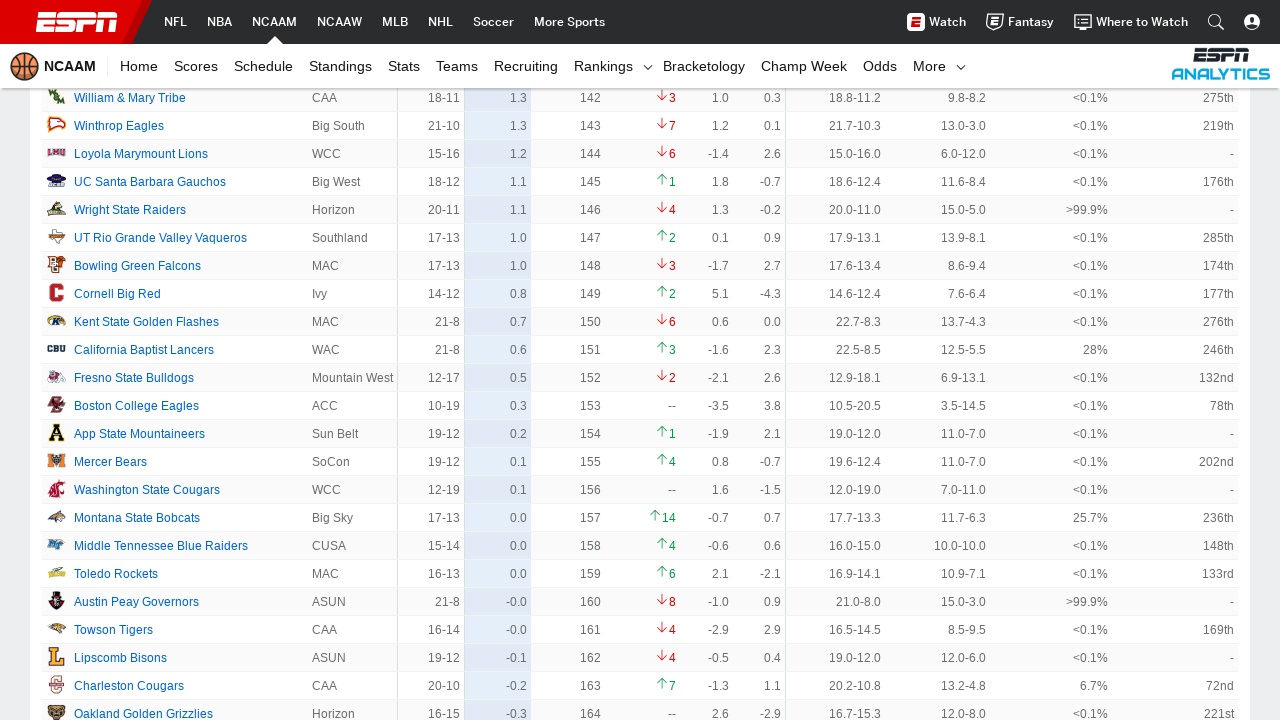

Clicked 'Show More' button to load additional teams at (640, 361) on .loadMore__link
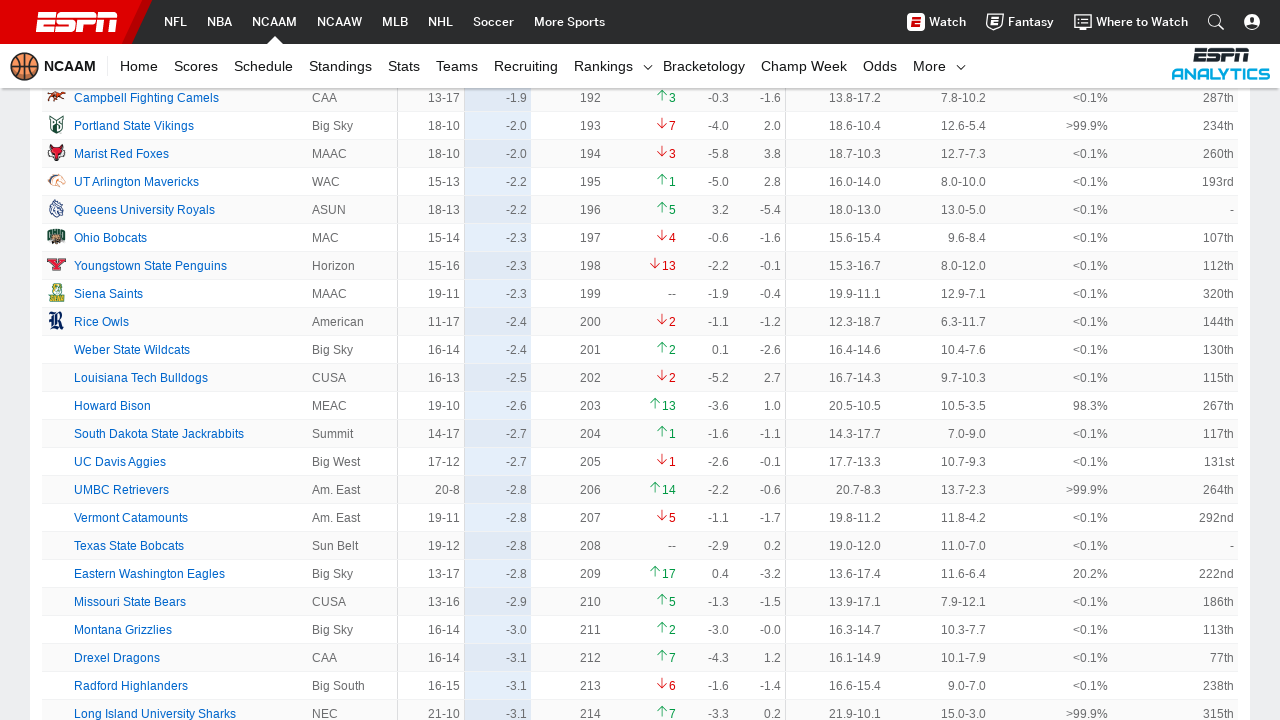

Waited for new team data to load
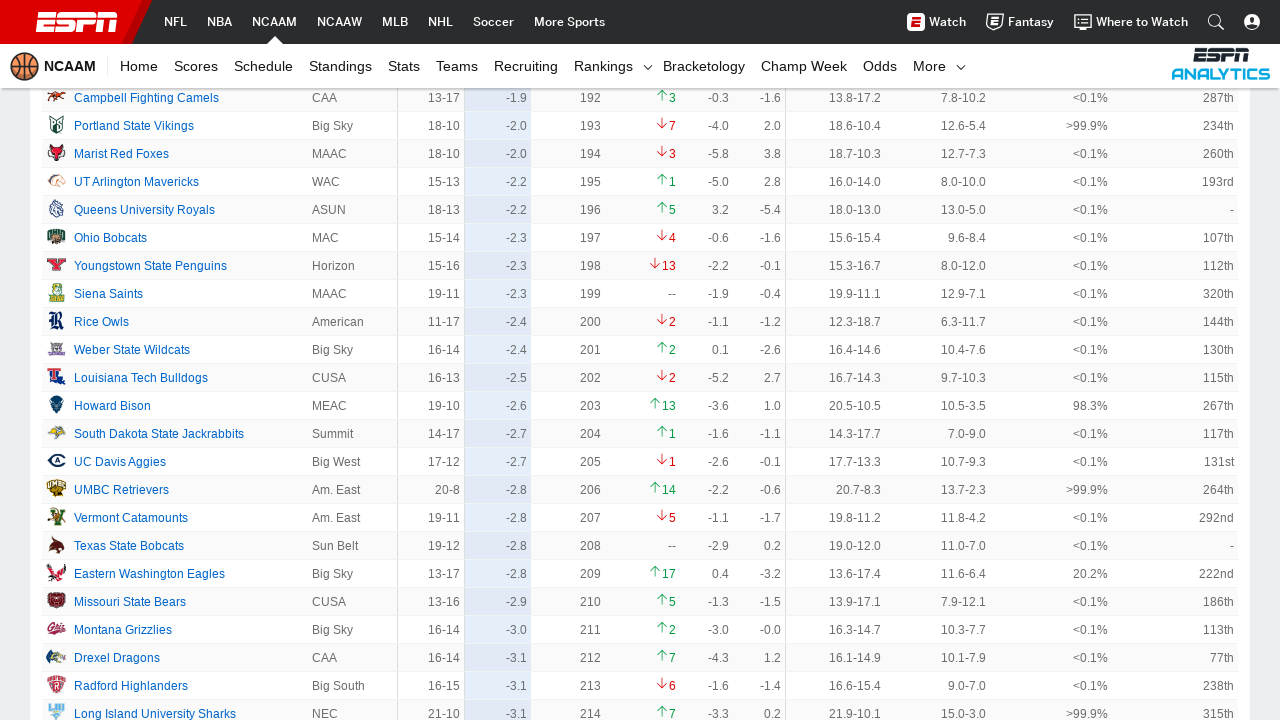

Clicked 'Show More' button to load additional teams at (640, 361) on .loadMore__link
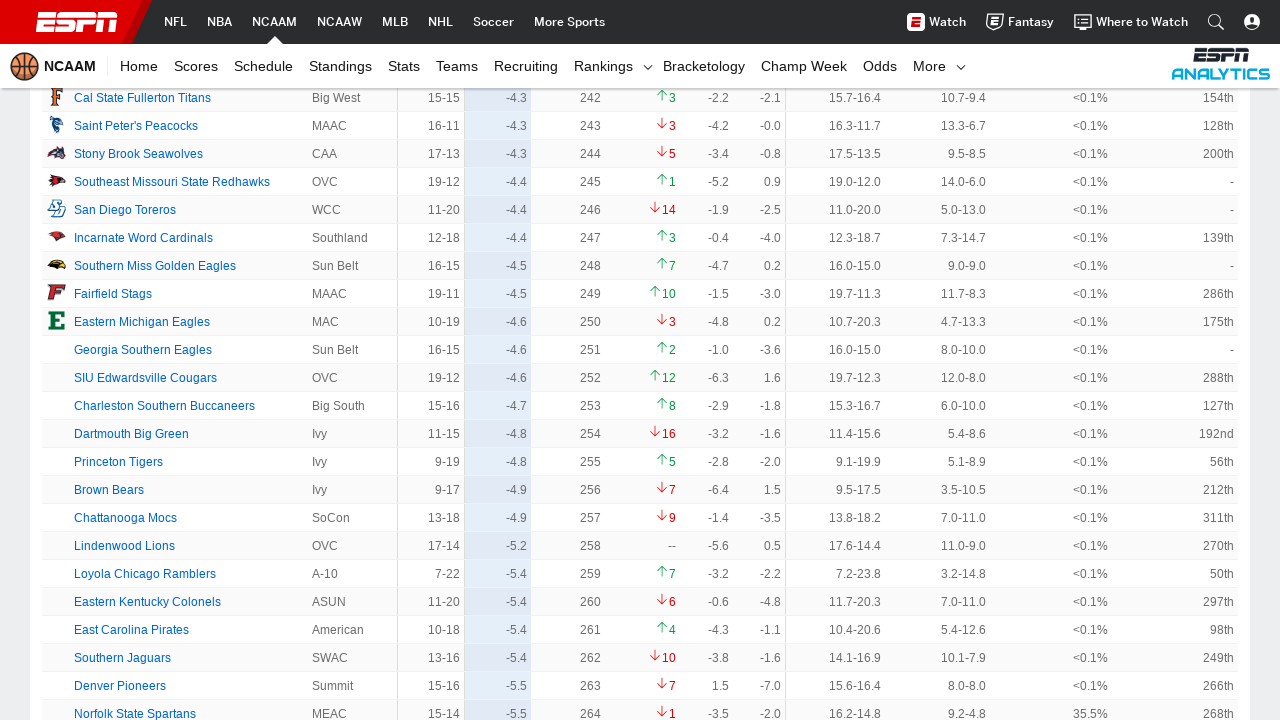

Waited for new team data to load
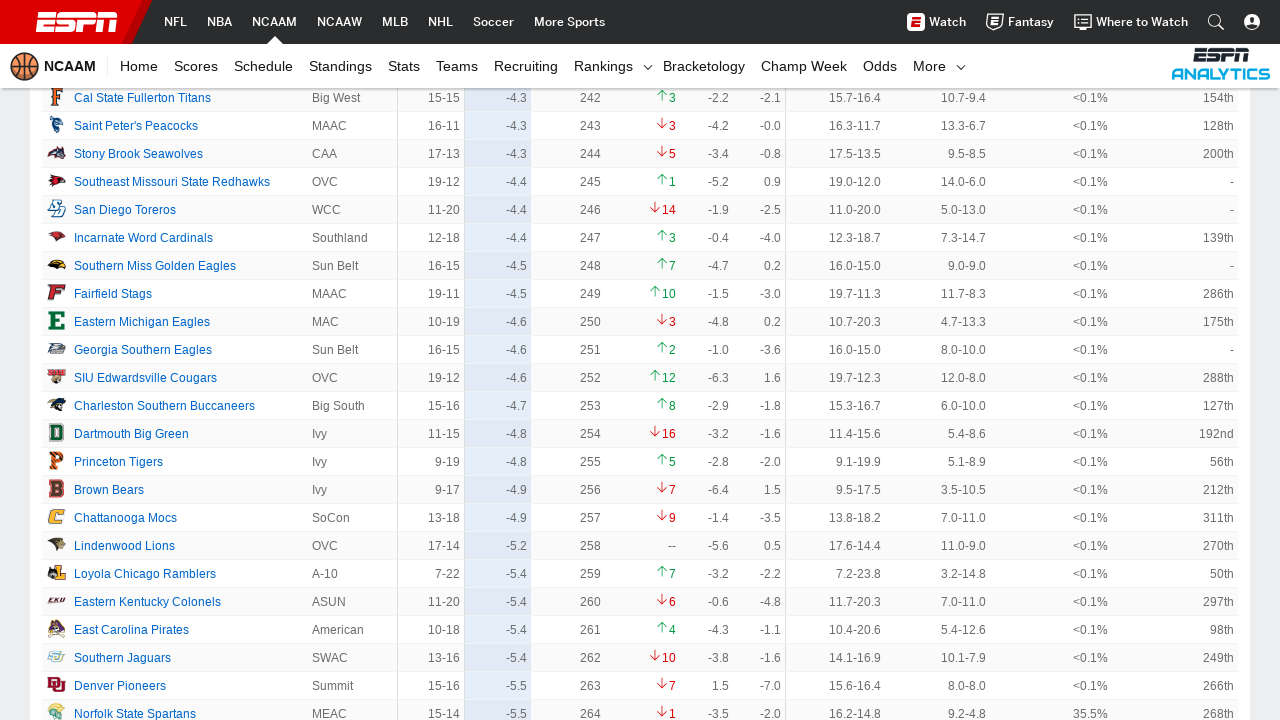

Clicked 'Show More' button to load additional teams at (640, 361) on .loadMore__link
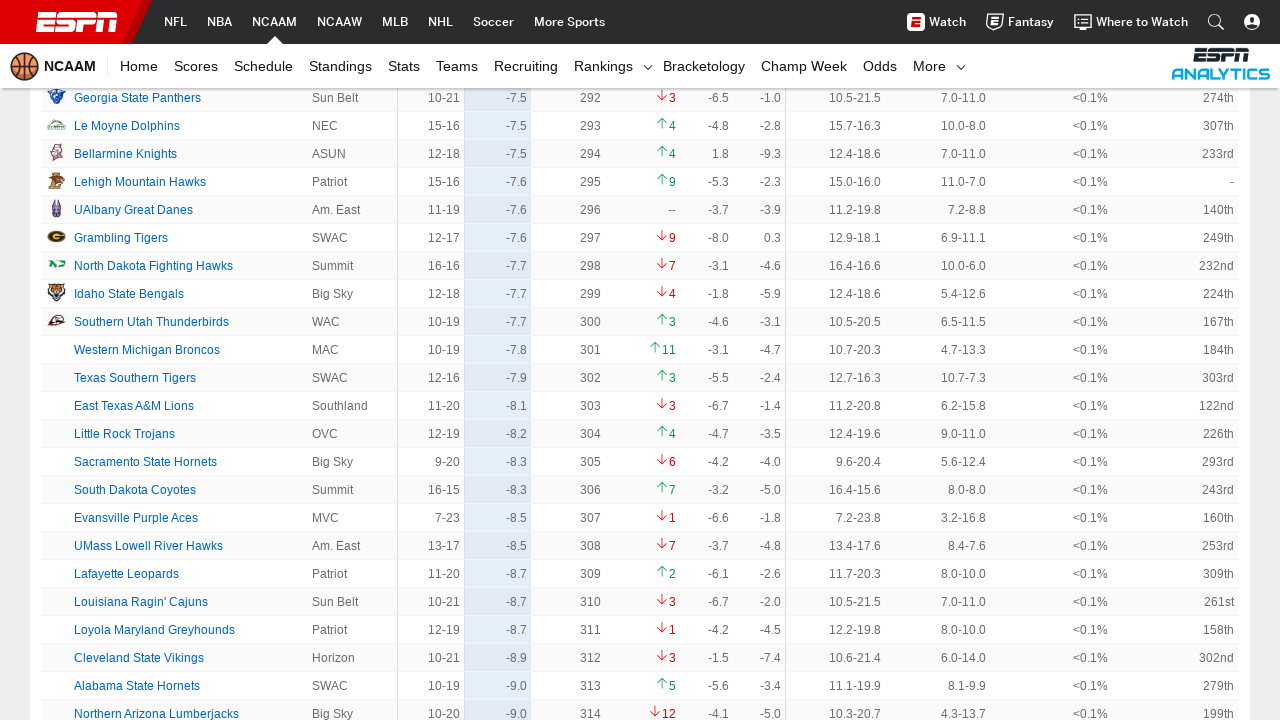

Waited for new team data to load
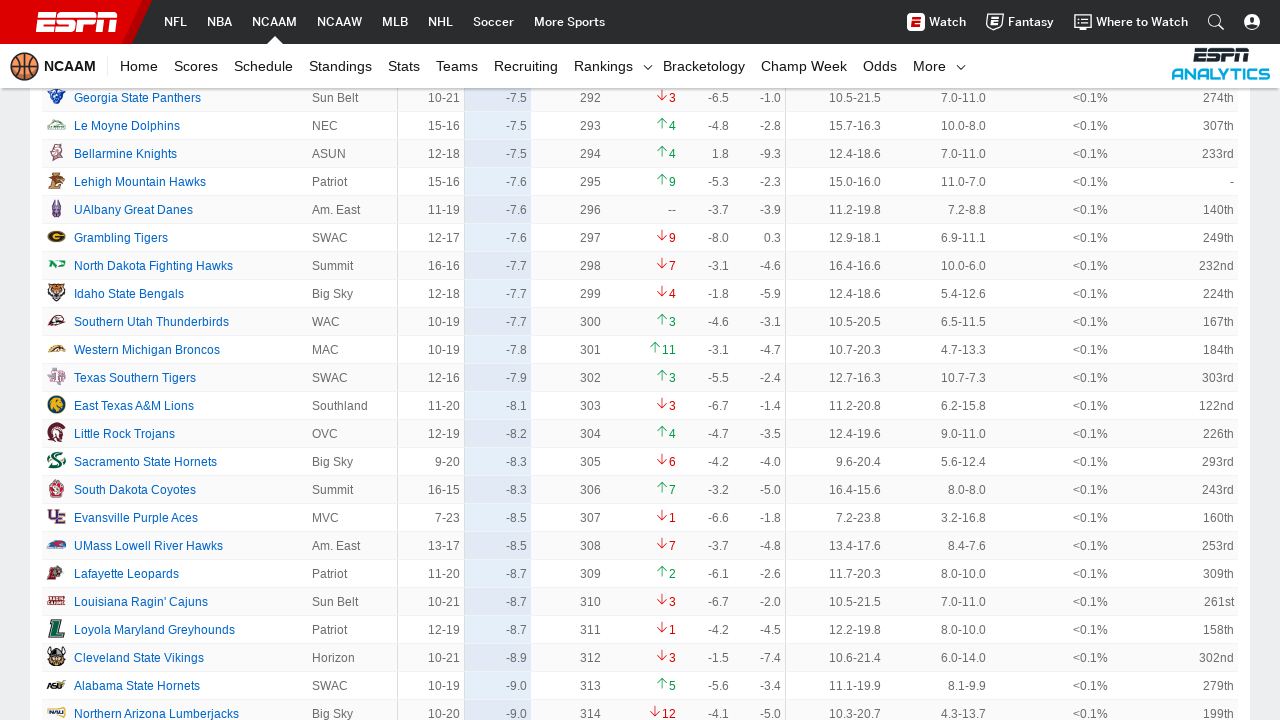

Clicked 'Show More' button to load additional teams at (640, 361) on .loadMore__link
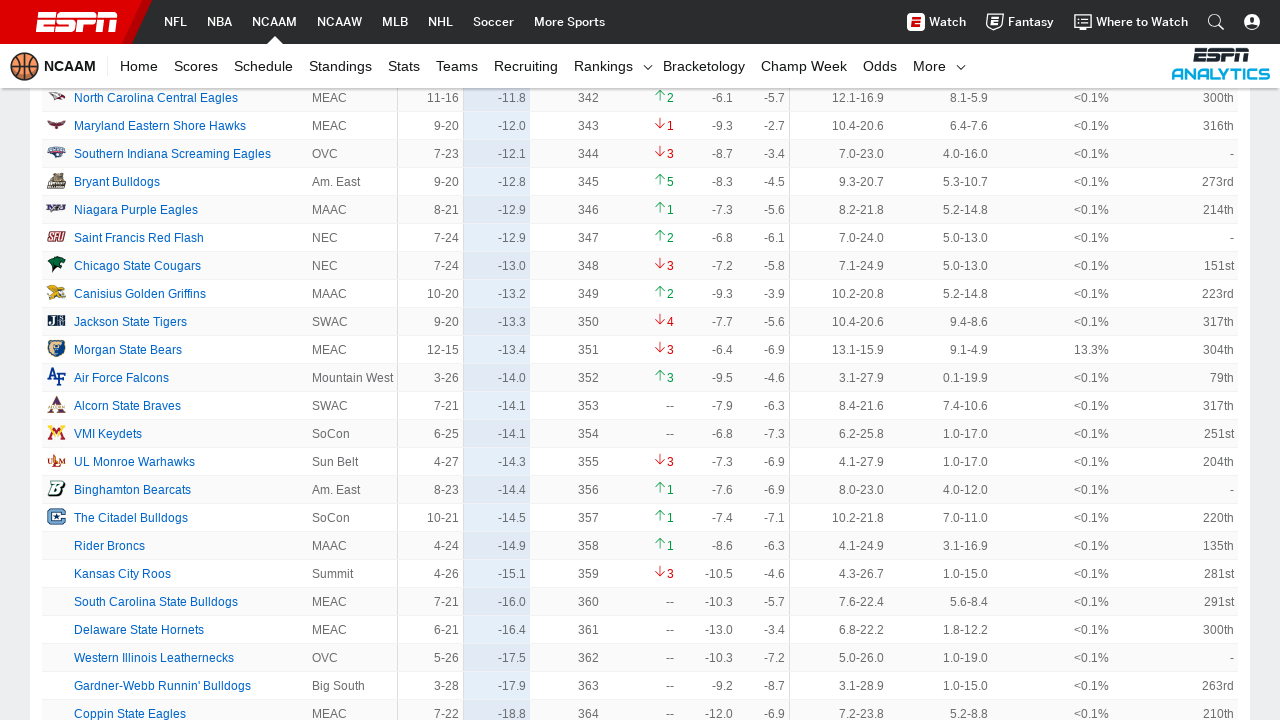

Waited for new team data to load
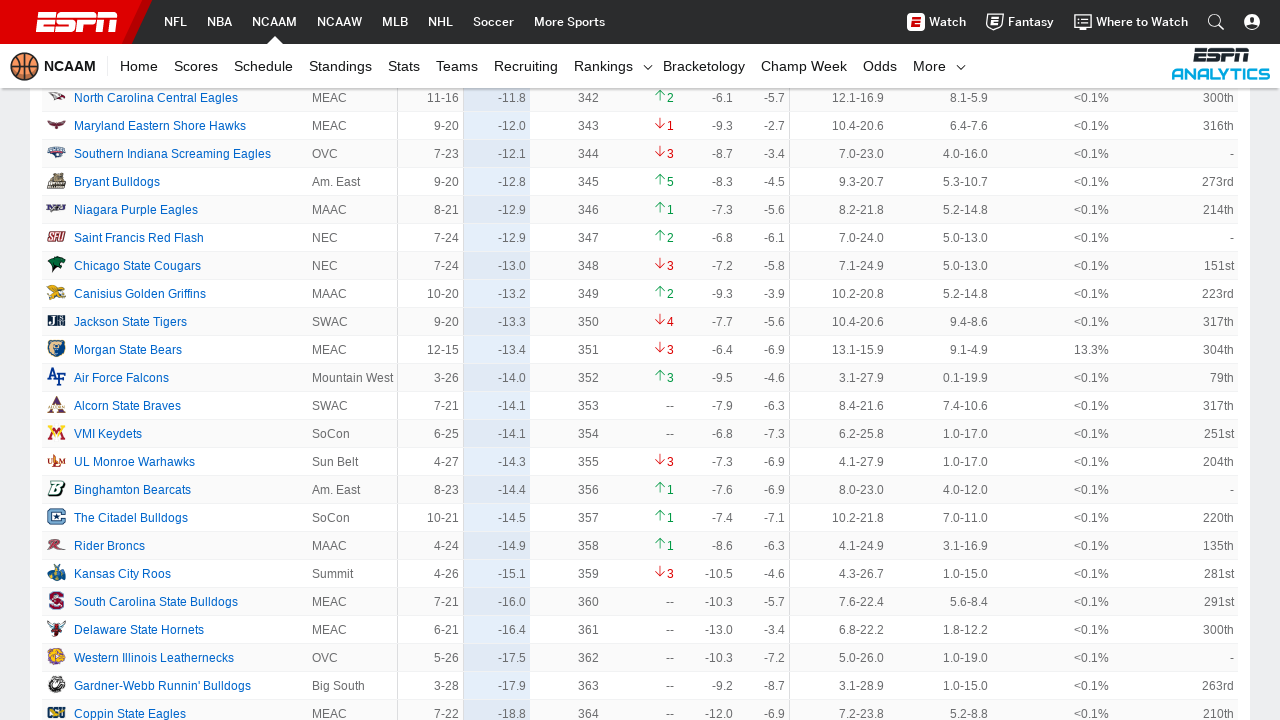

'Show More' button is no longer visible, all teams loaded
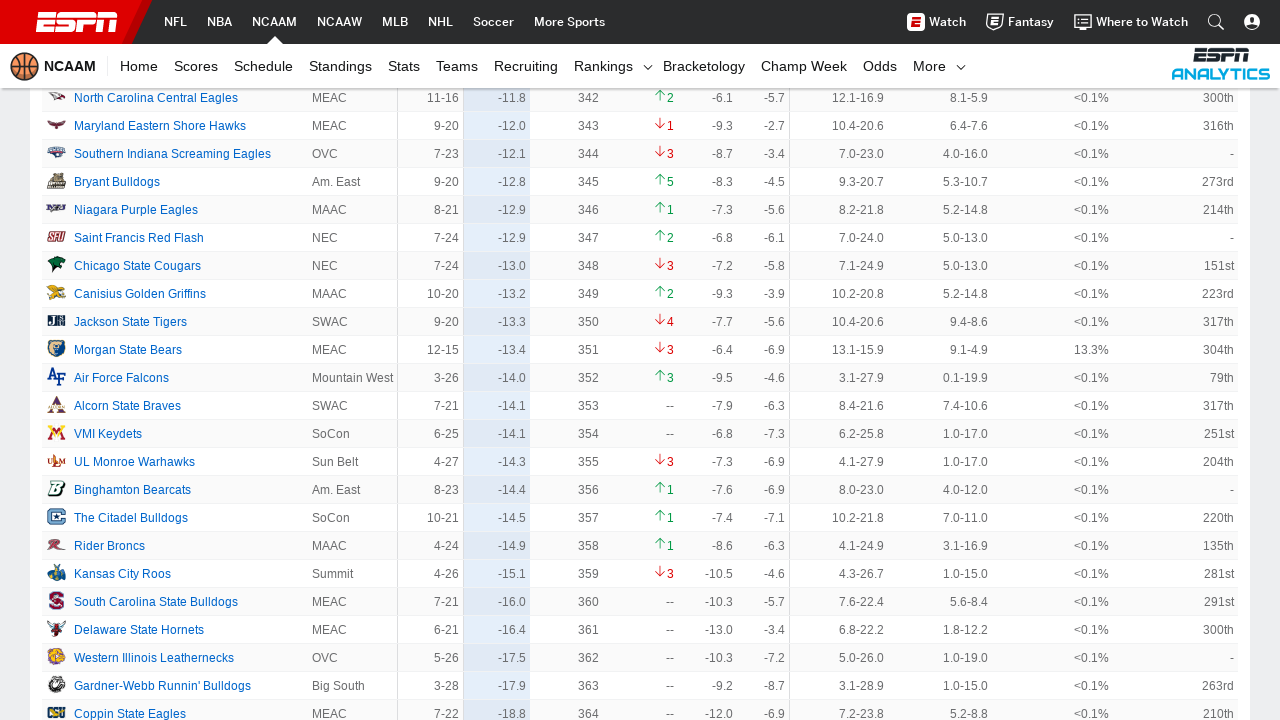

Confirmed rankings table is fully loaded with all team rows
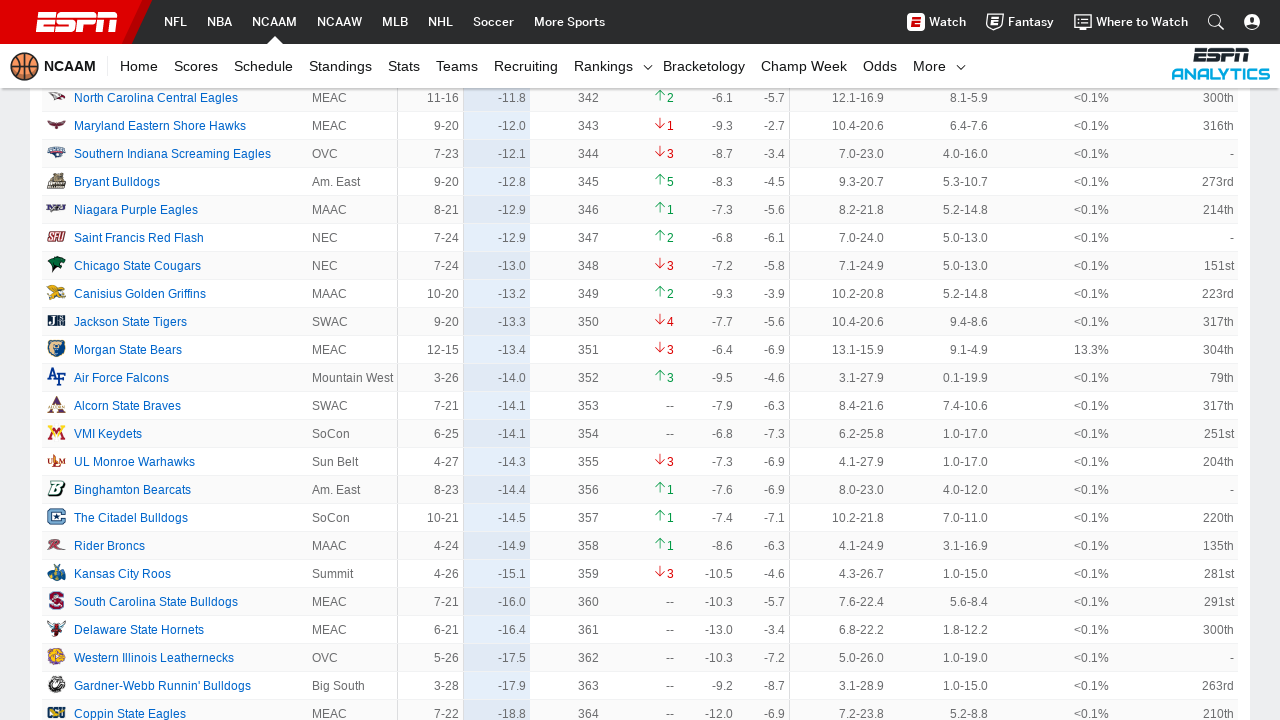

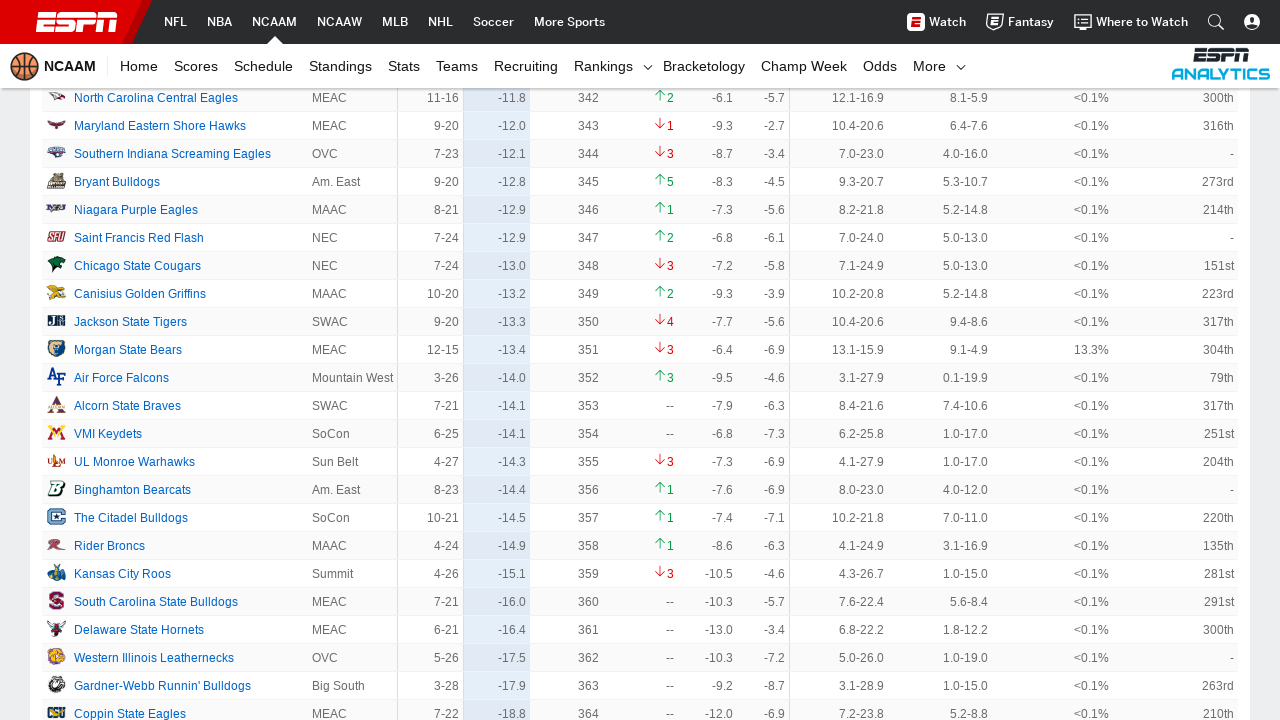